Tests that the J submenu page in BROWSE LANGUAGES displays the correct description text for languages starting with J

Starting URL: http://www.99-bottles-of-beer.net/

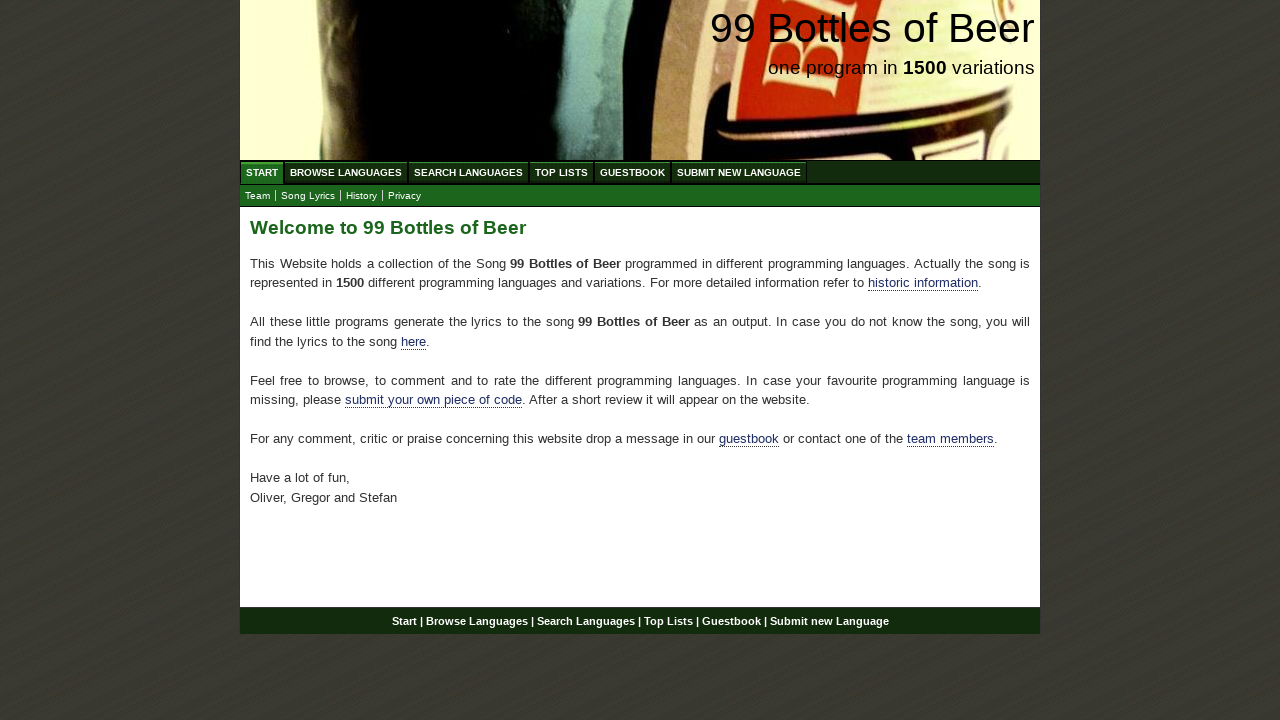

Clicked on BROWSE LANGUAGES menu at (346, 172) on xpath=//ul[@id='menu']//a[@href='/abc.html']
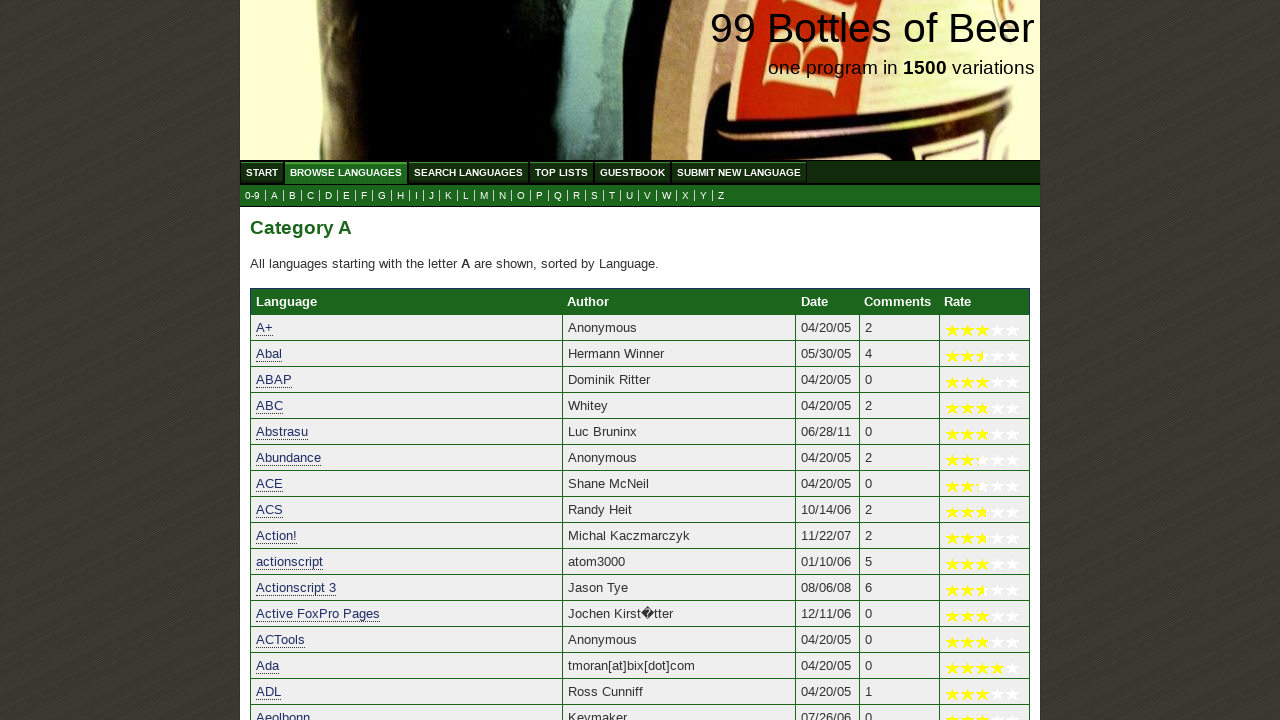

Clicked on J submenu to view languages starting with J at (432, 196) on xpath=//ul[@id='submenu']//a[@href='j.html']
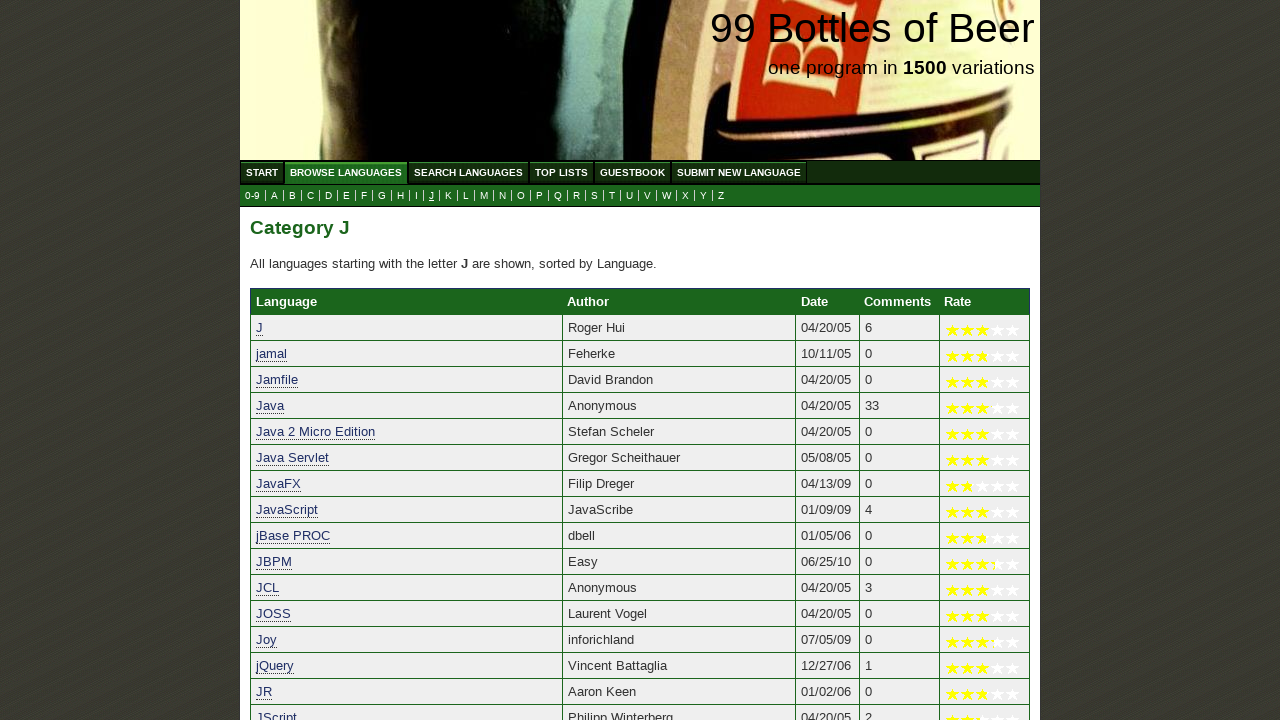

Waited for page description text to load
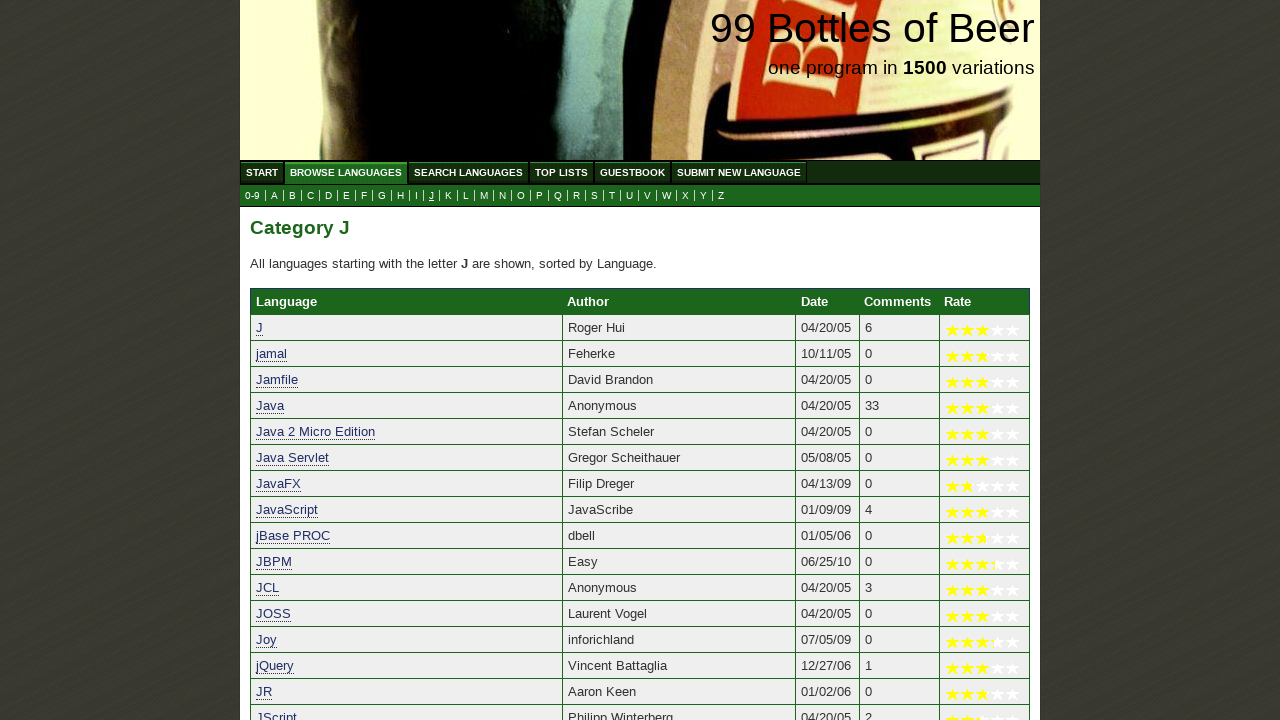

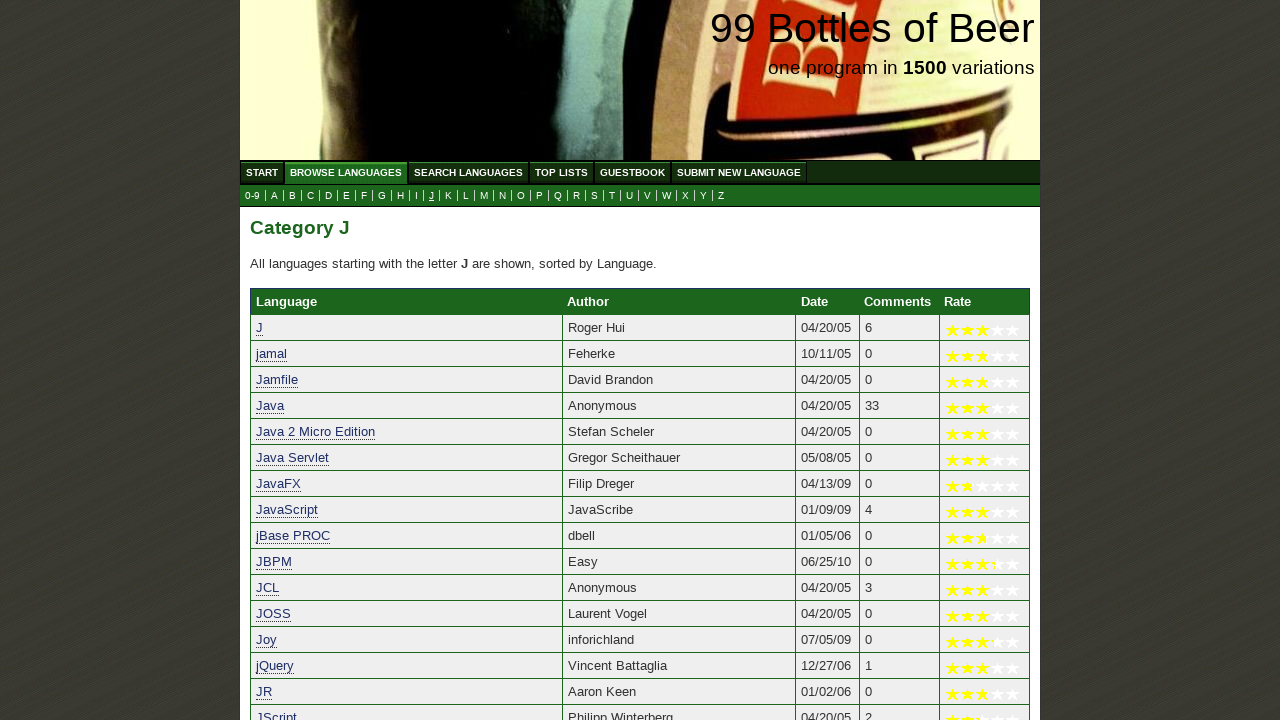